Verifies that the Discord button in the header is visible and enabled with the correct icon

Starting URL: https://aicrafter.info

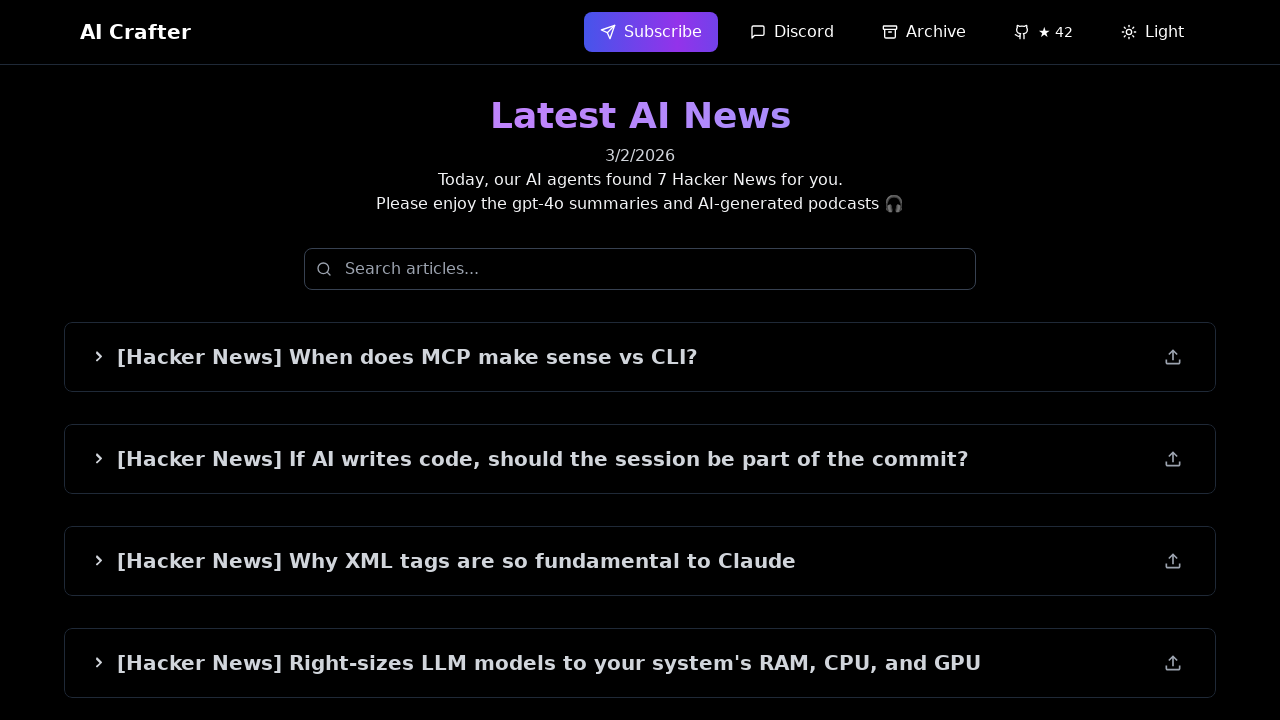

Discord button became visible in header
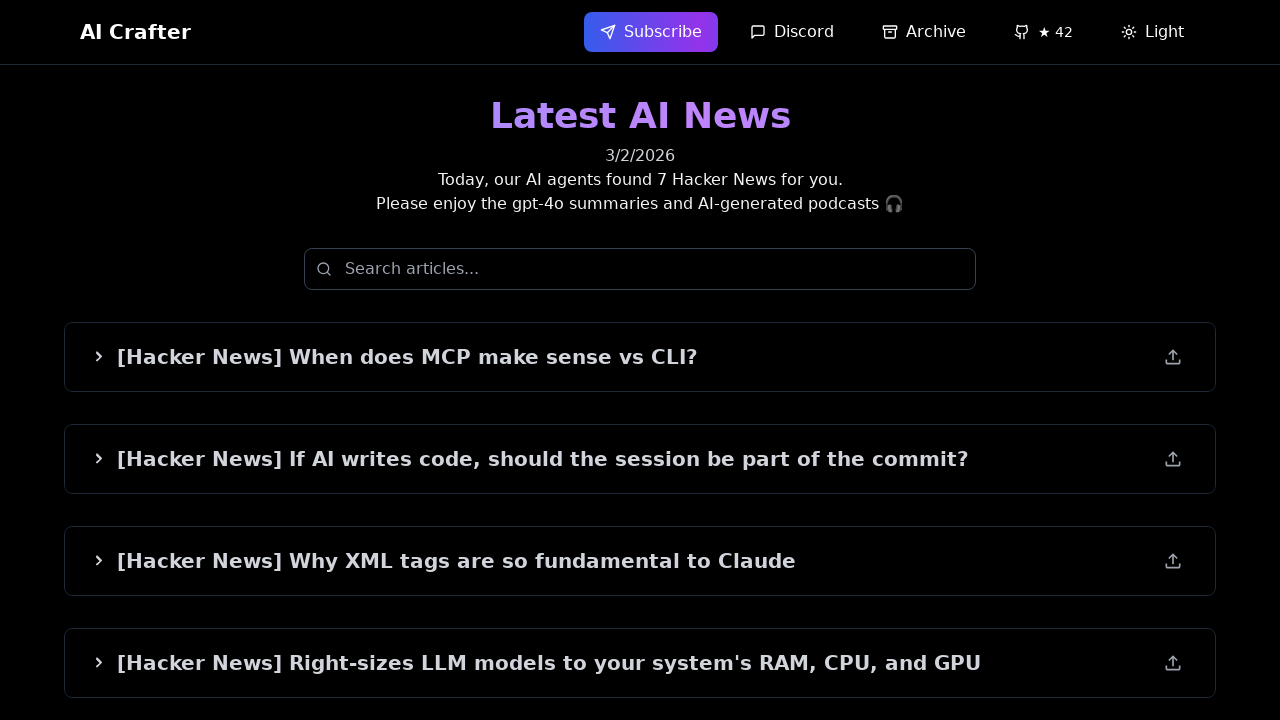

Discord icon (message square) is visible and enabled
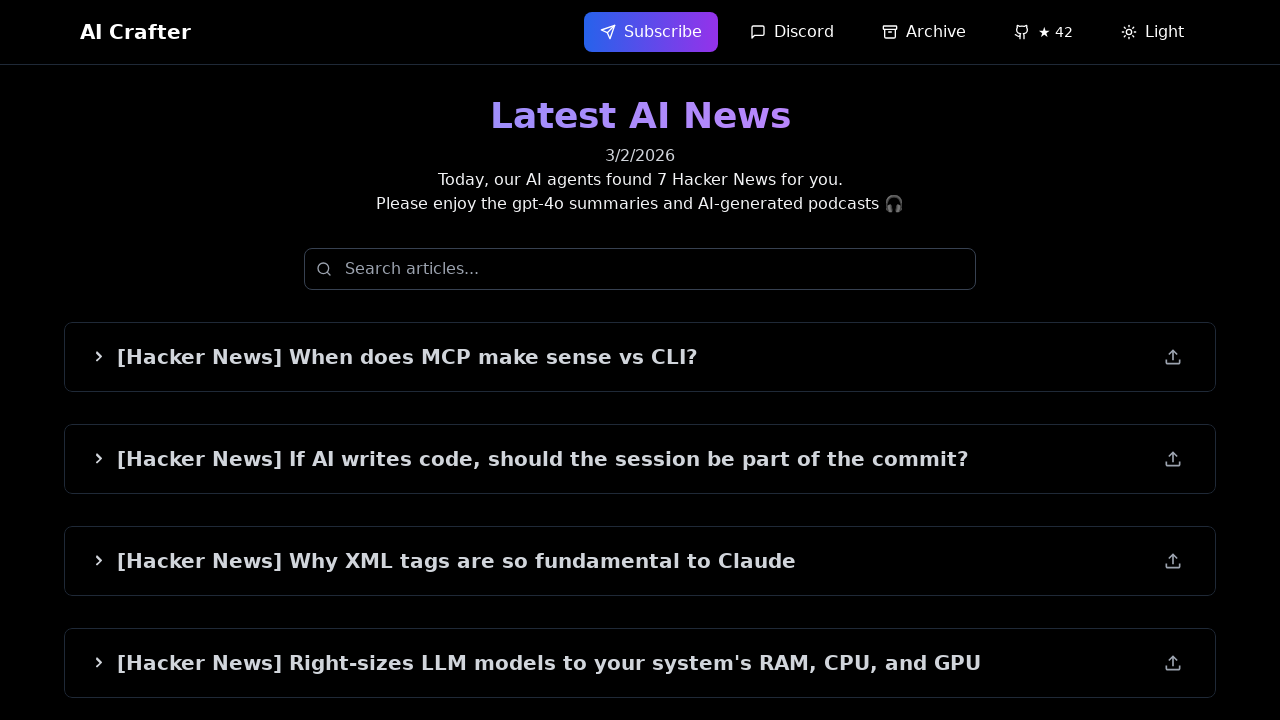

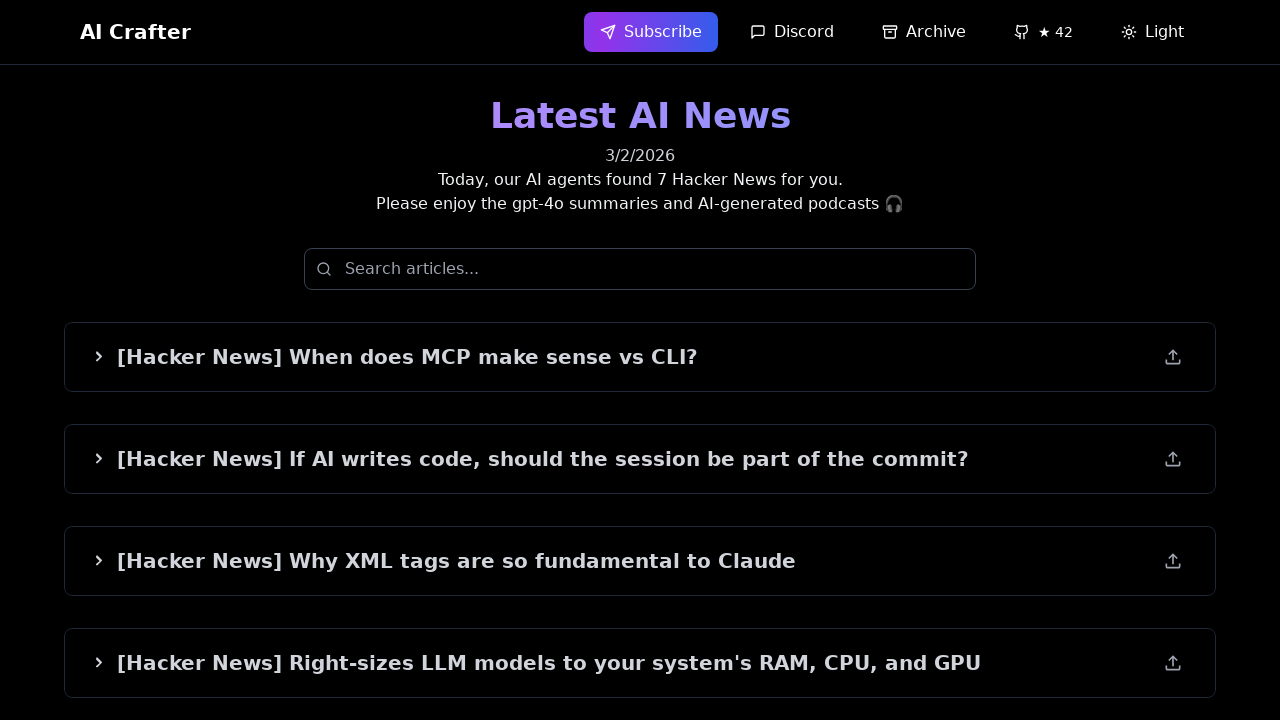